Tests click-and-hold, move to element, then release mouse action for drag operation

Starting URL: https://crossbrowsertesting.github.io/drag-and-drop

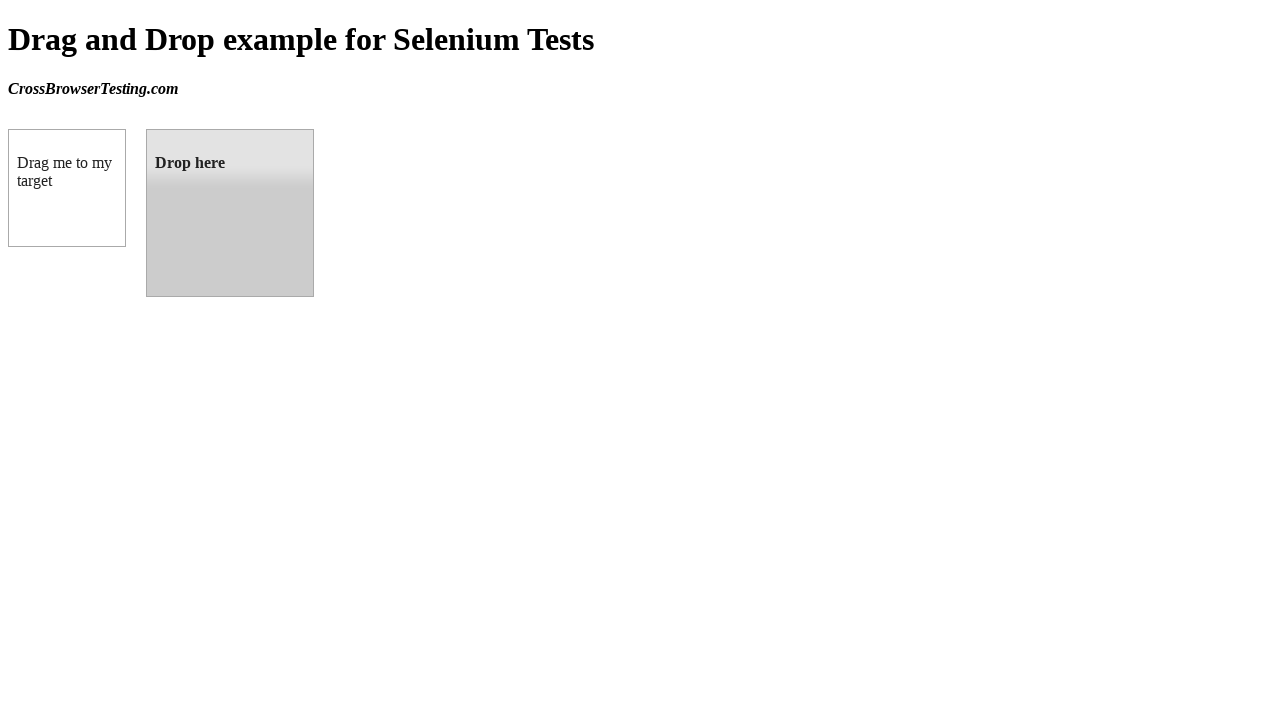

Located source element 'box A' (#draggable) and retrieved its bounding box
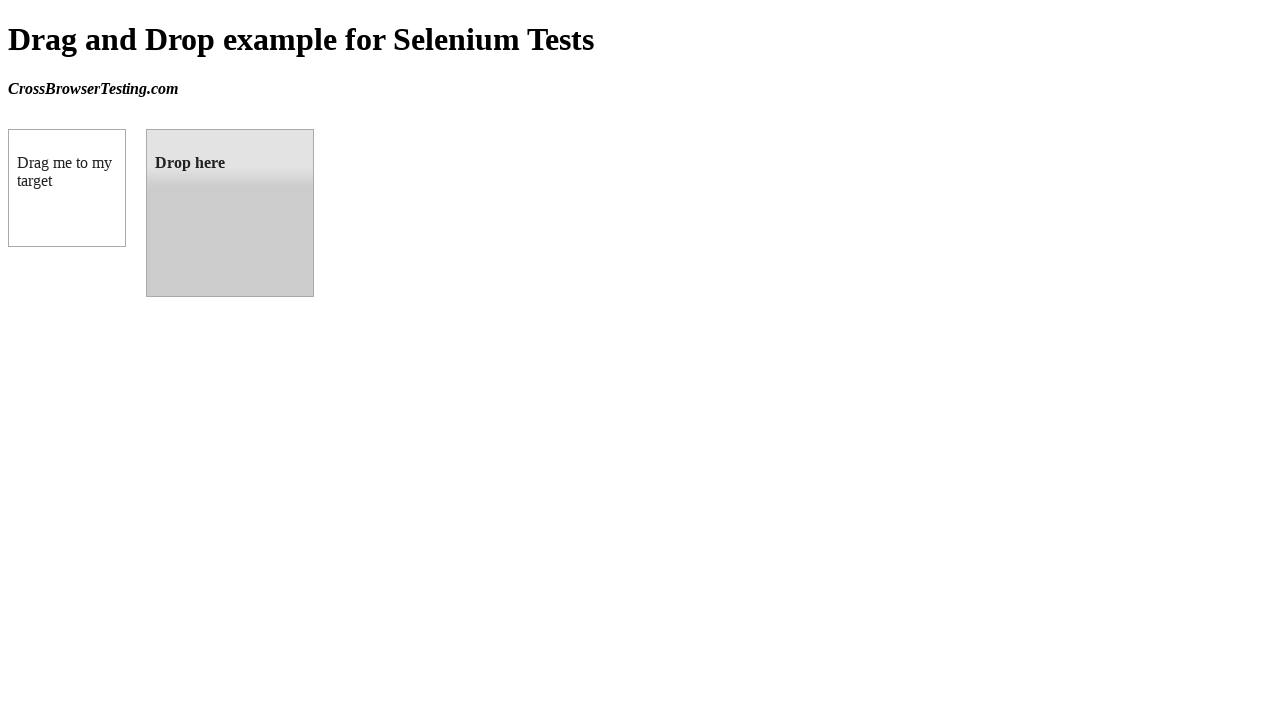

Located target element 'box B' (#droppable) and retrieved its bounding box
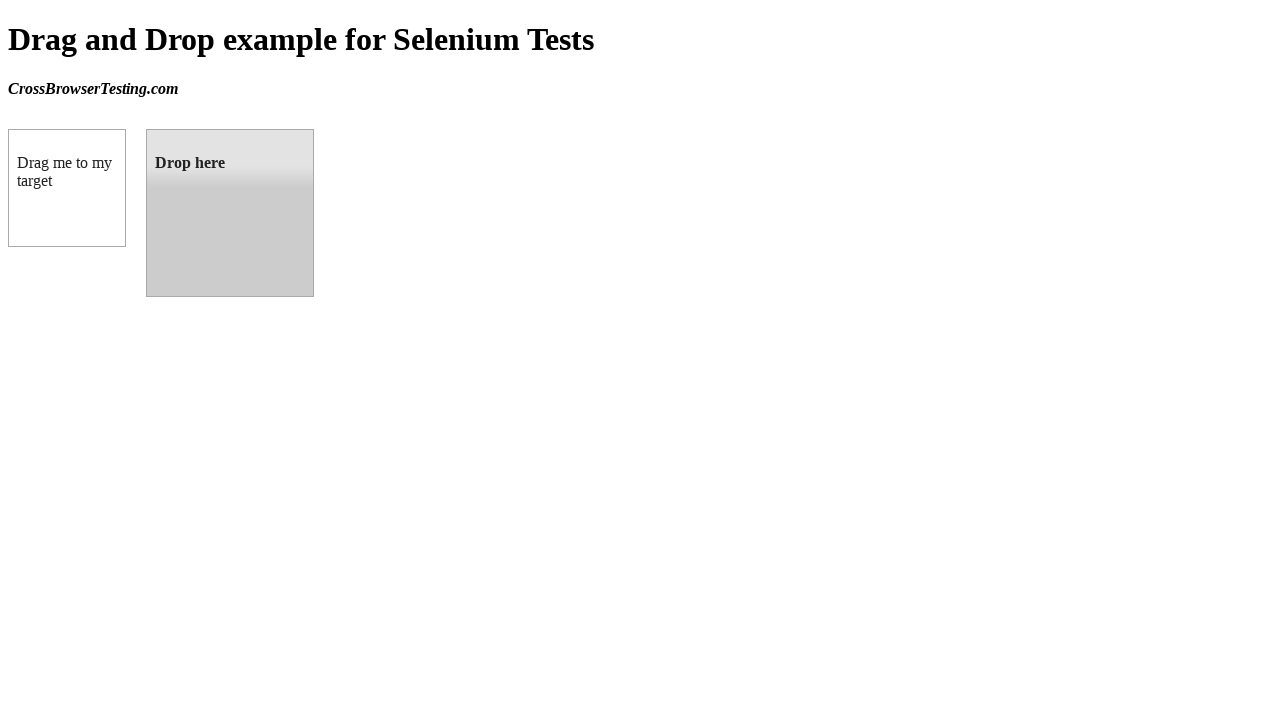

Moved mouse to center of source element at (67, 188)
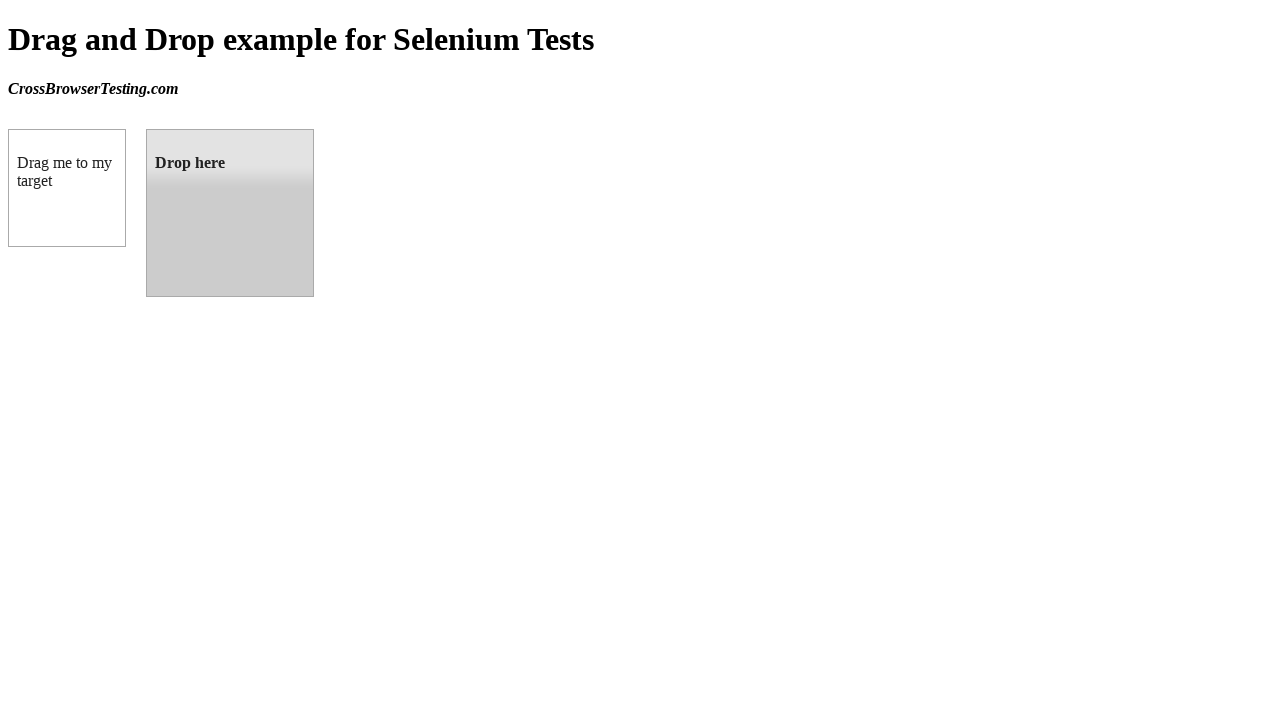

Performed mouse down (click and hold) on source element at (67, 188)
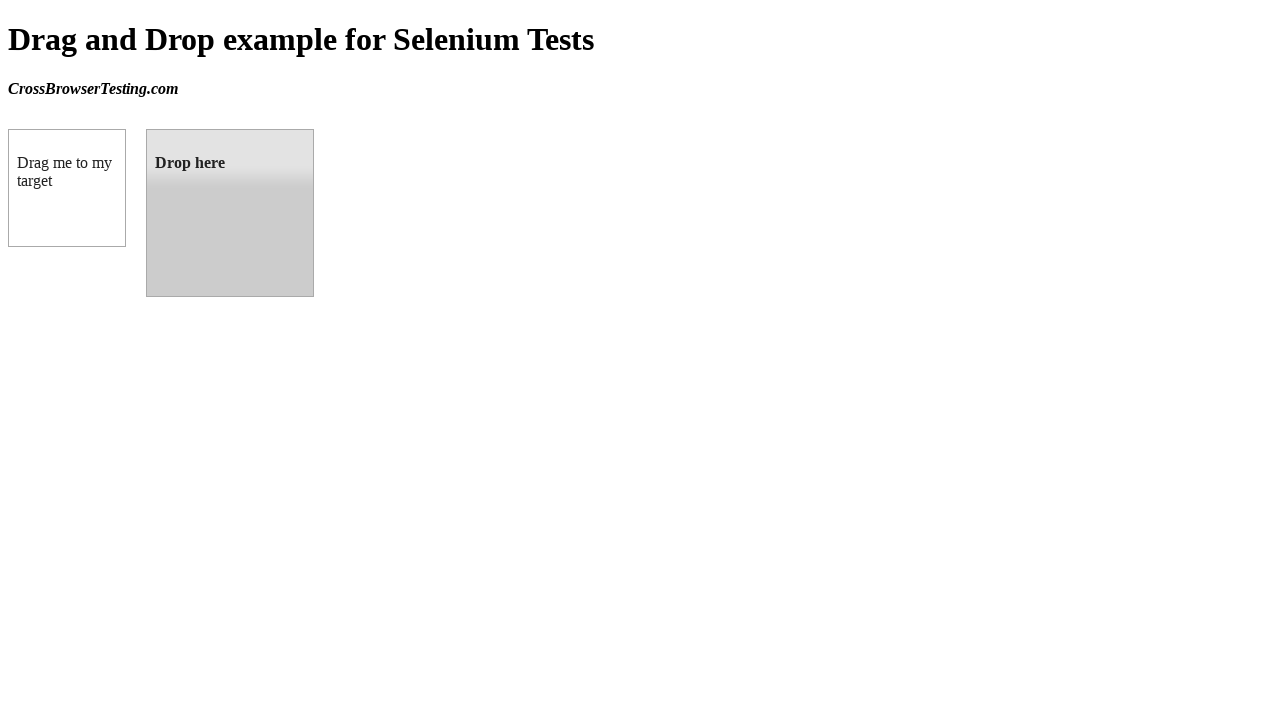

Moved mouse to center of target element while holding down at (230, 213)
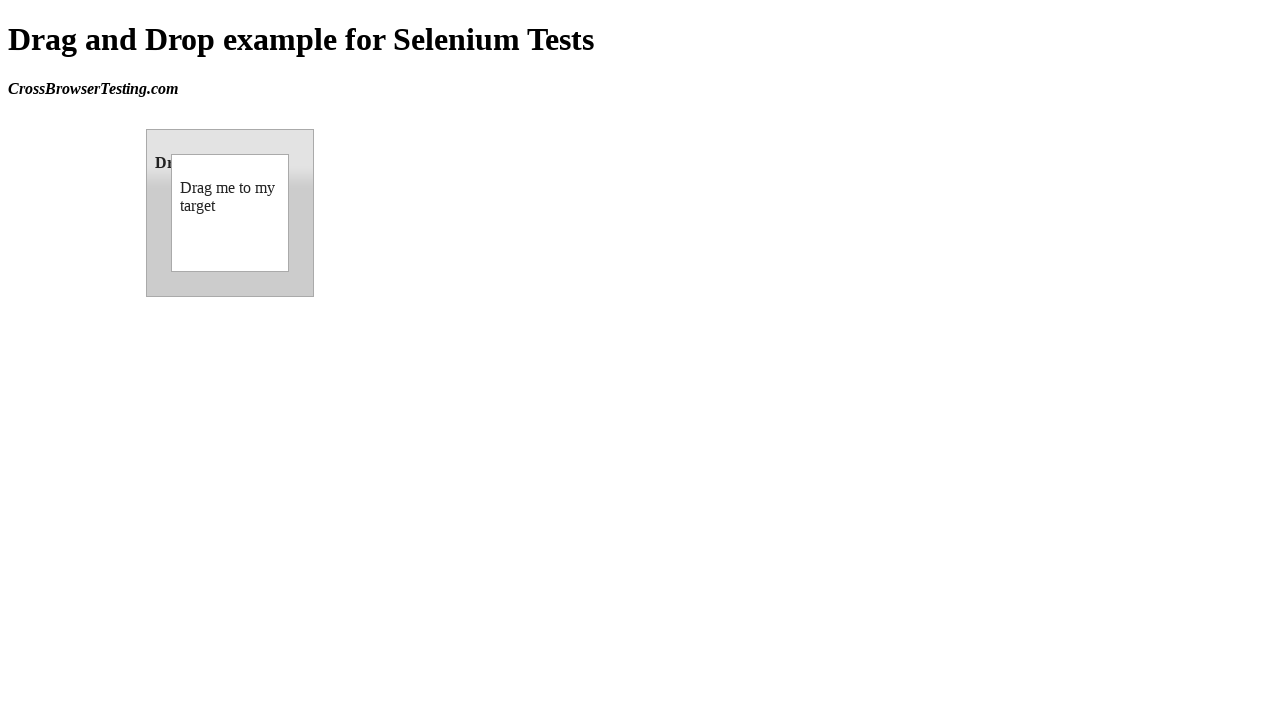

Released mouse button to complete drag and drop operation at (230, 213)
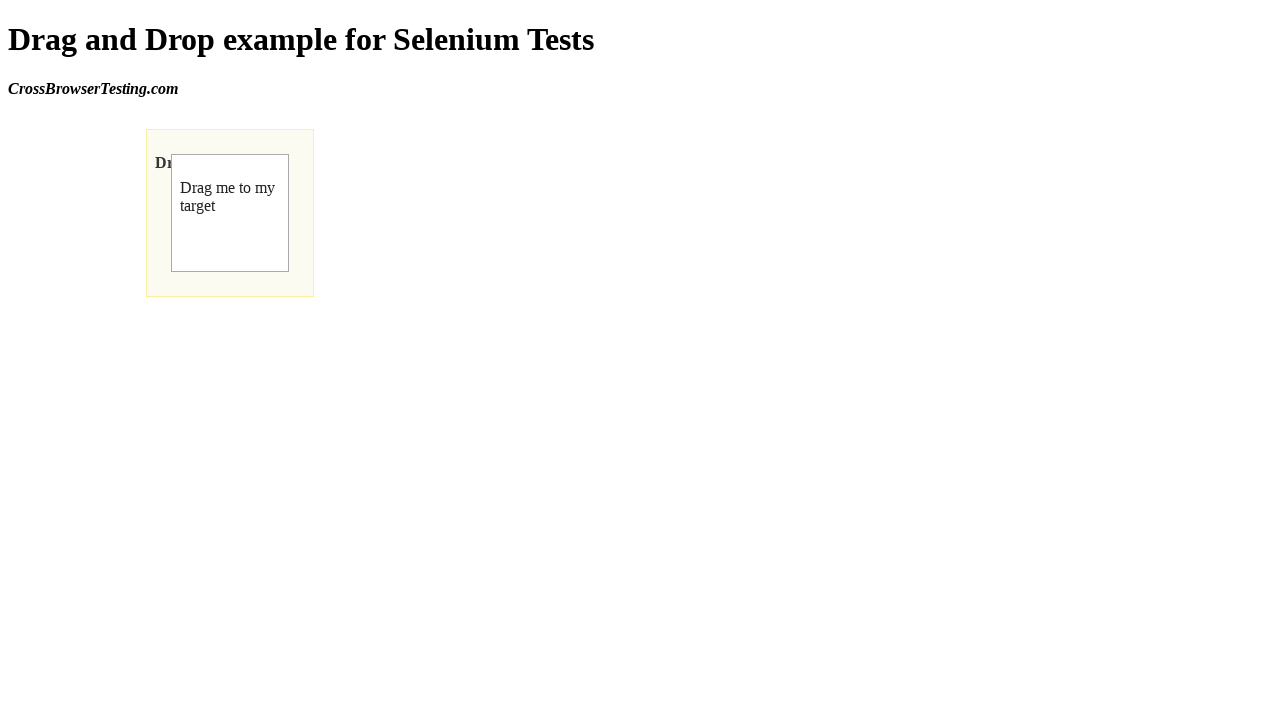

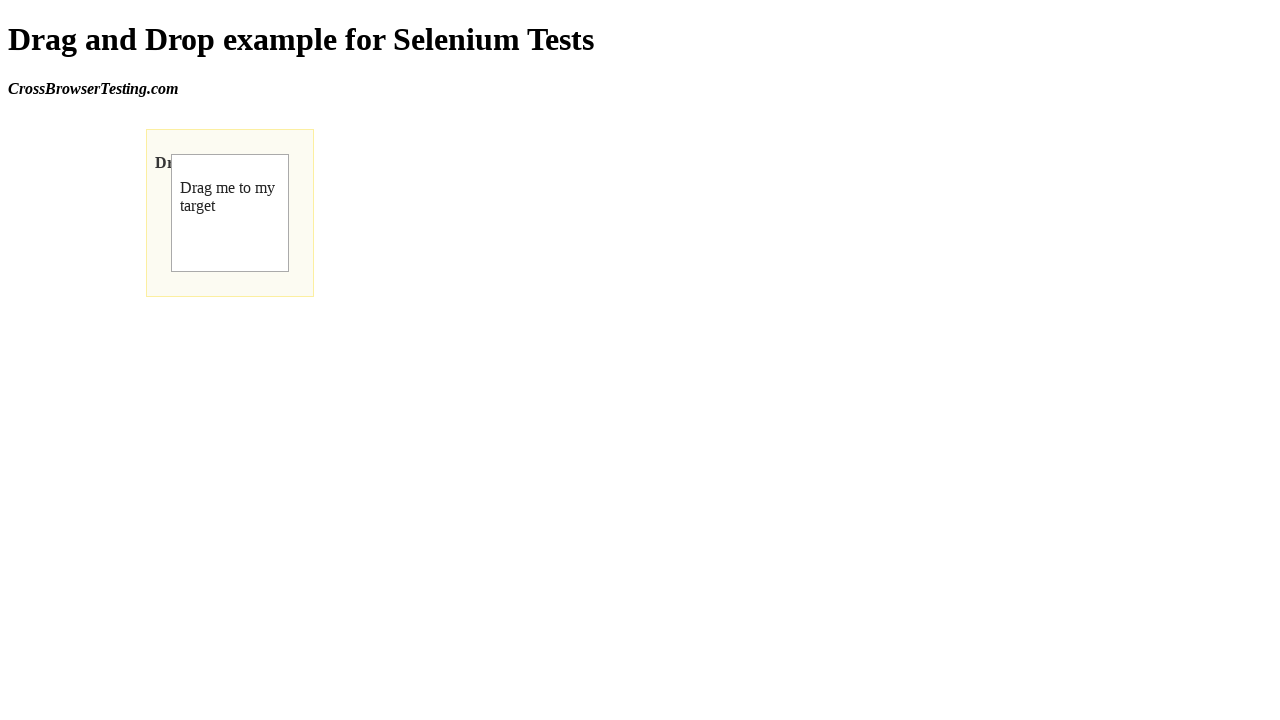